Tests various web element interactions on a practice automation site including checking element visibility, enabled status, and selecting radio buttons for gender selection

Starting URL: https://testautomationpractice.blogspot.com/

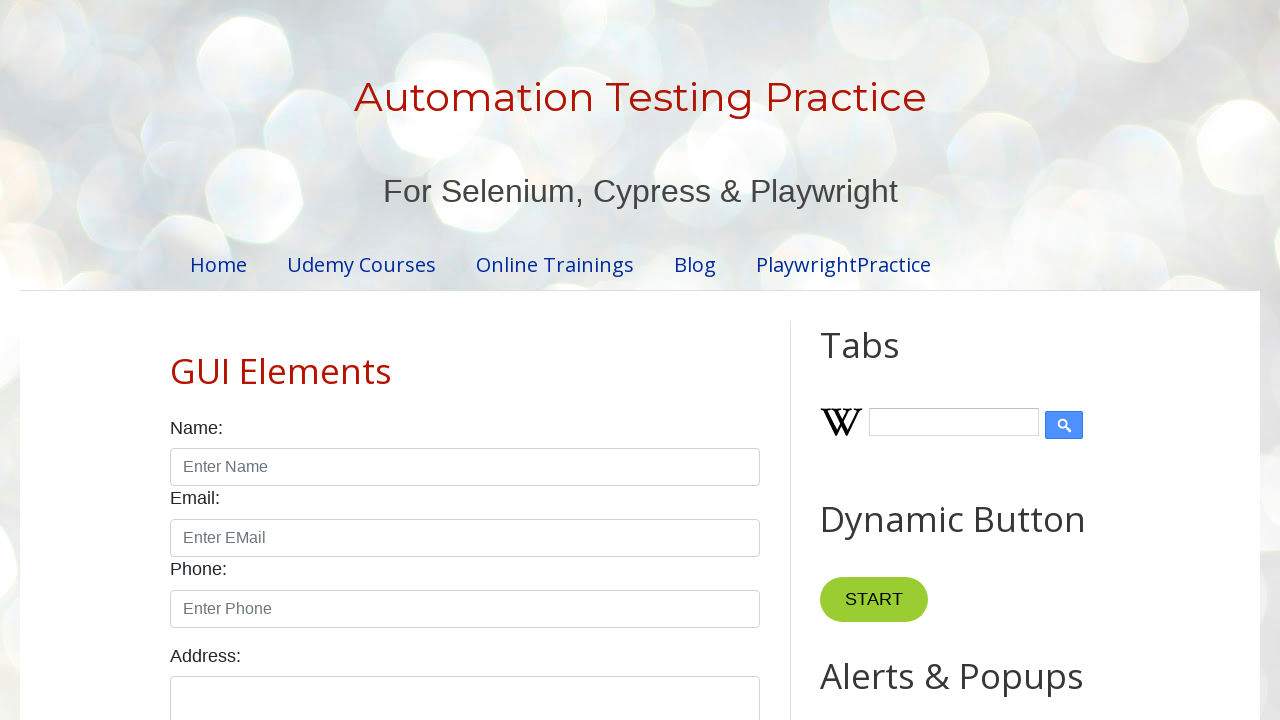

Waited for GUI Elements link to be displayed
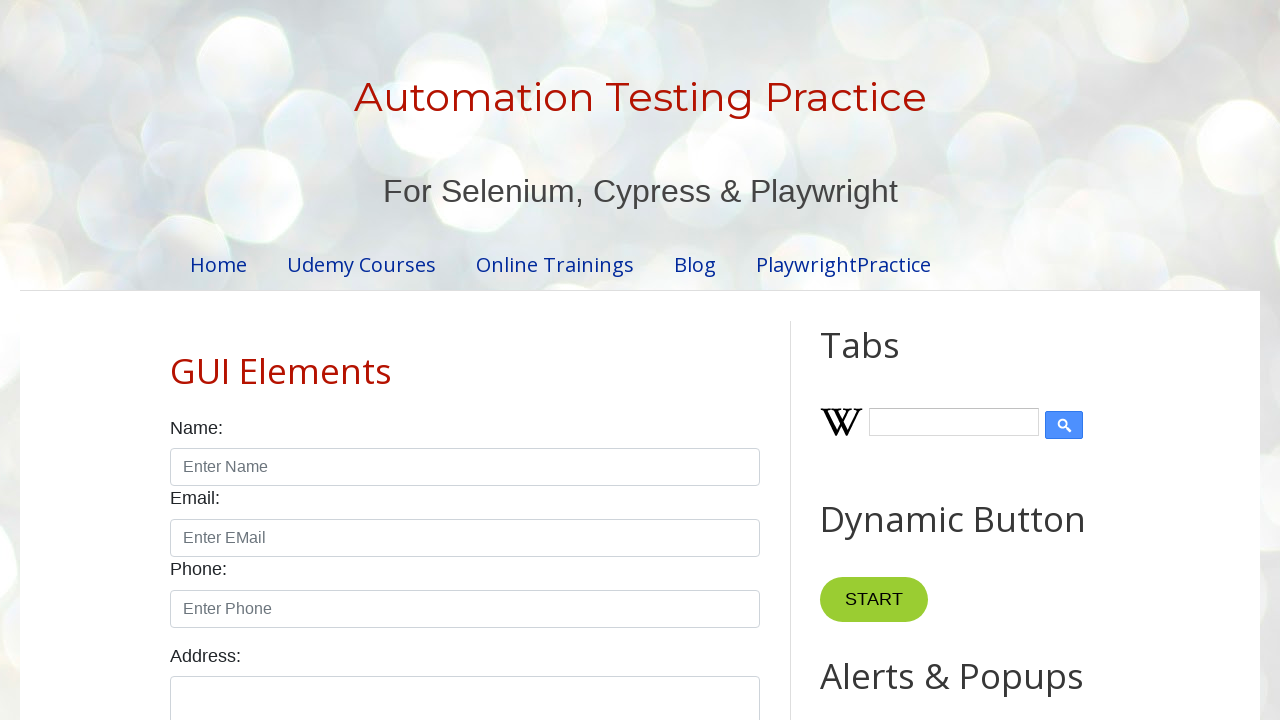

Waited for name input field to be present and enabled
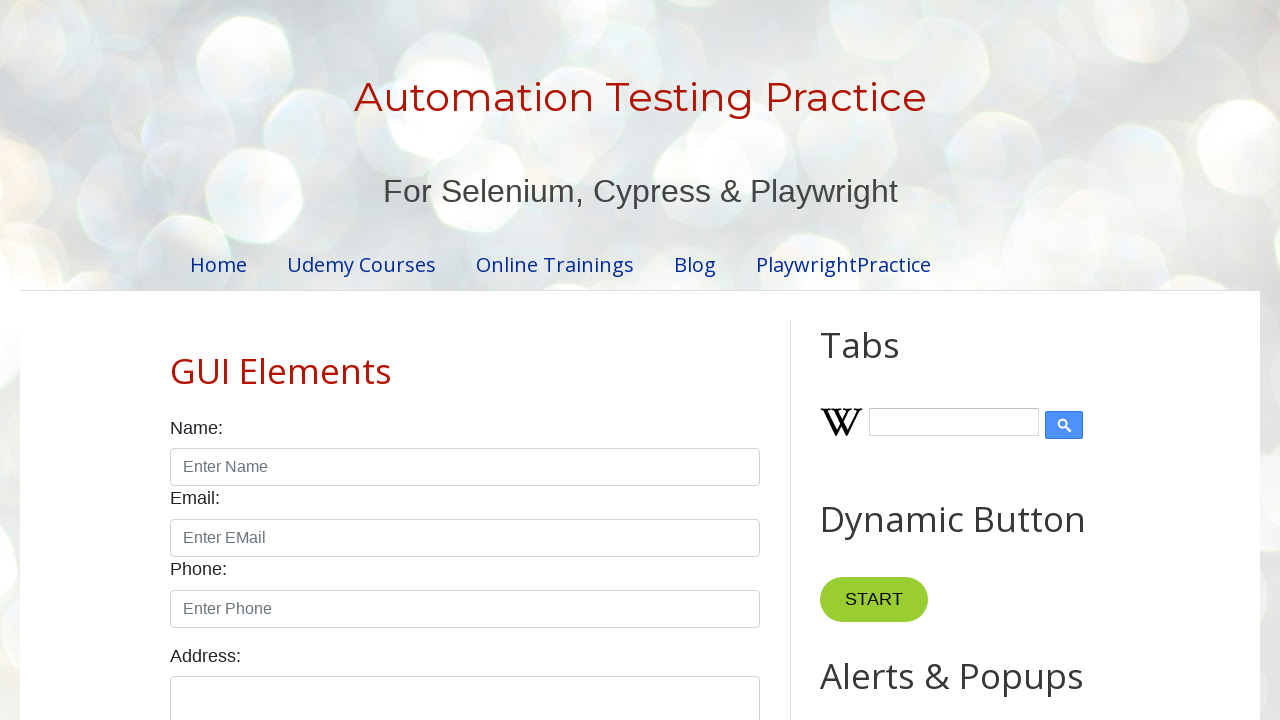

Waited for submit button to be present
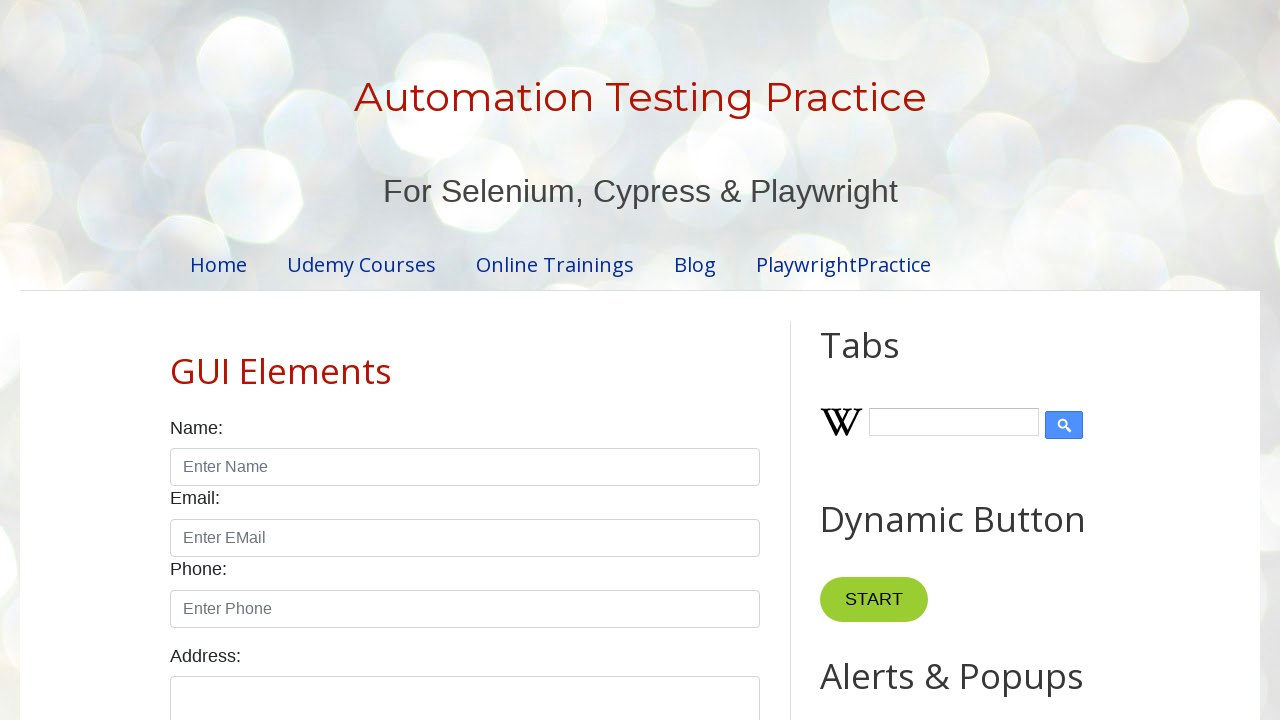

Selected male radio button for gender selection at (176, 360) on input#male
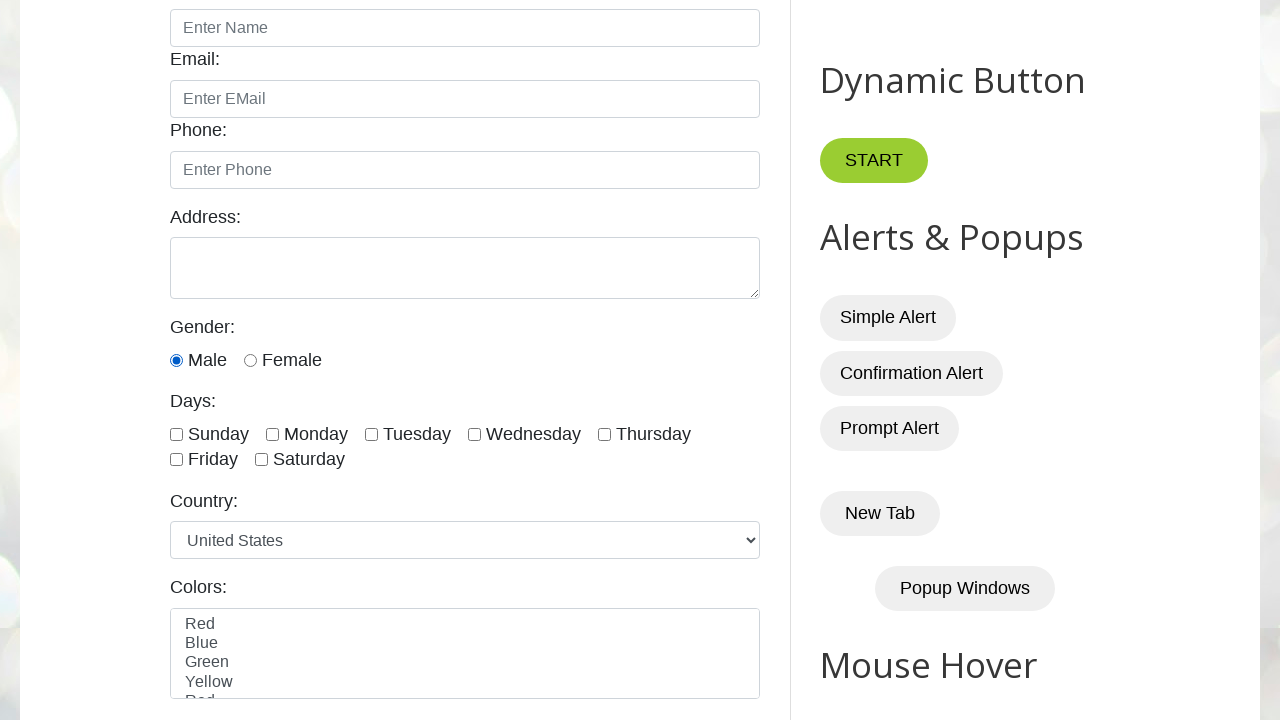

Selected female radio button for gender selection at (250, 360) on input#female
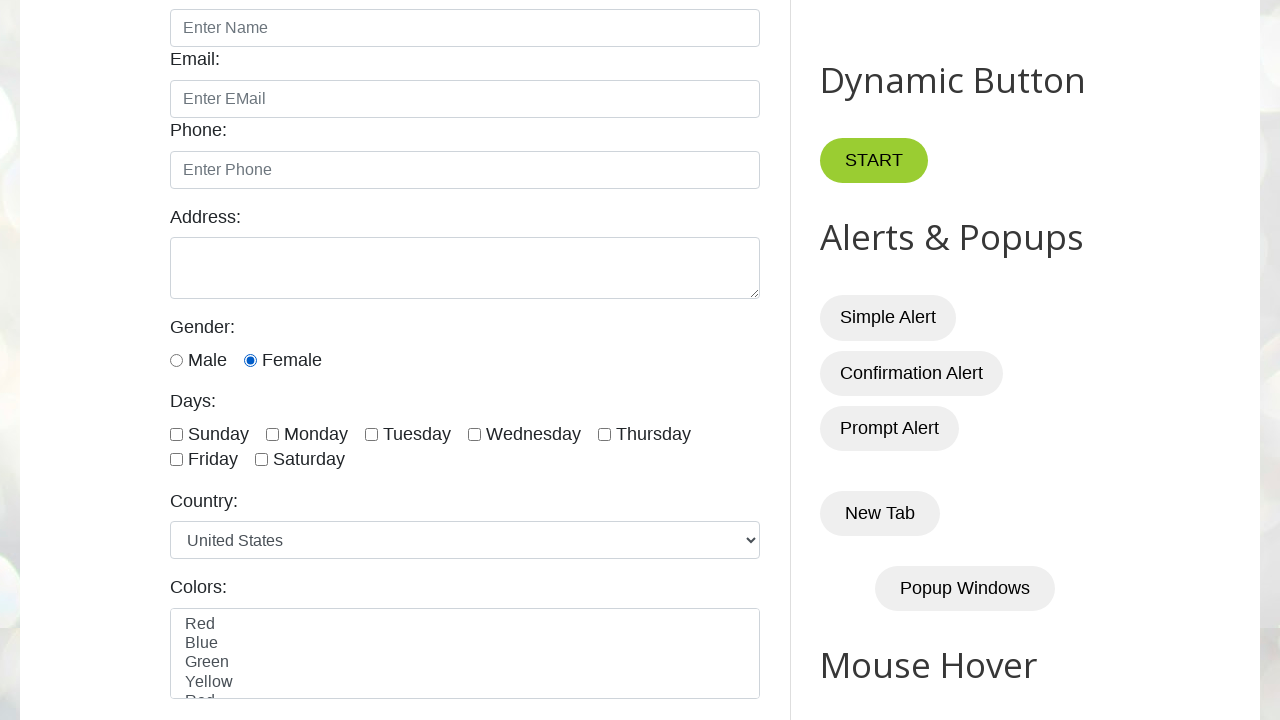

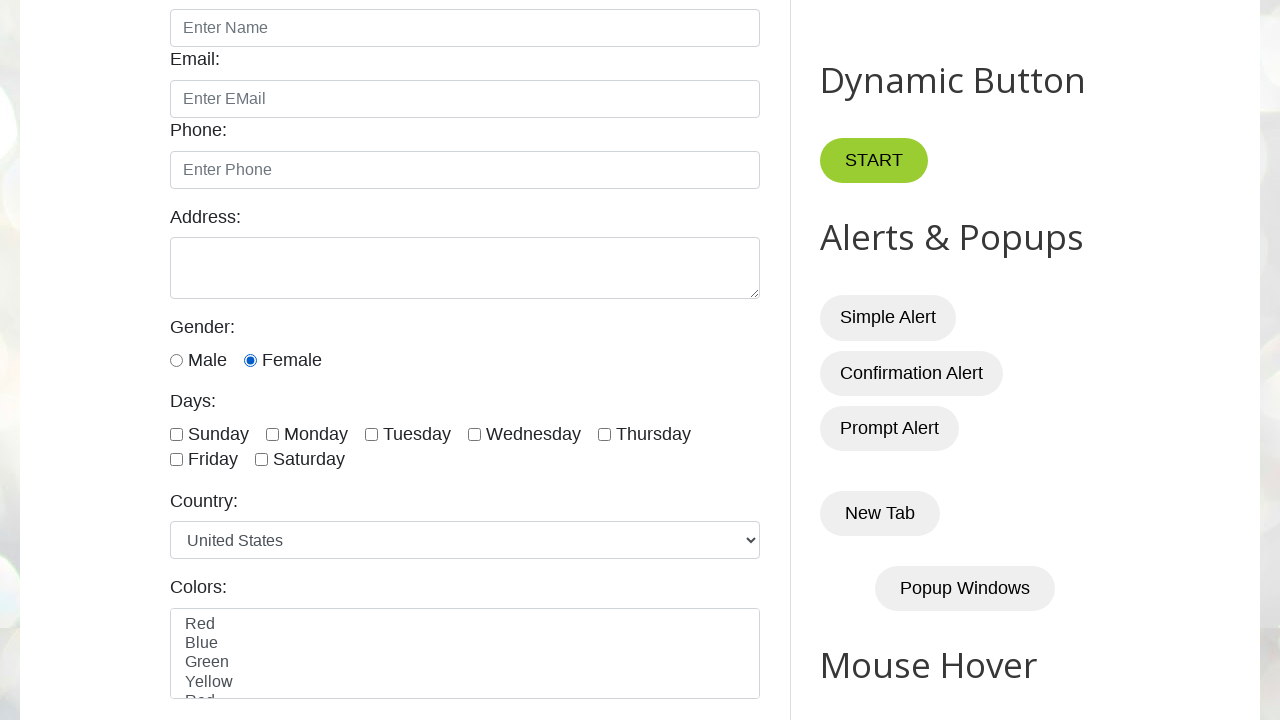